Navigates to the home page and verifies the header, description text, and menu are displayed correctly

Starting URL: https://kristinek.github.io/site

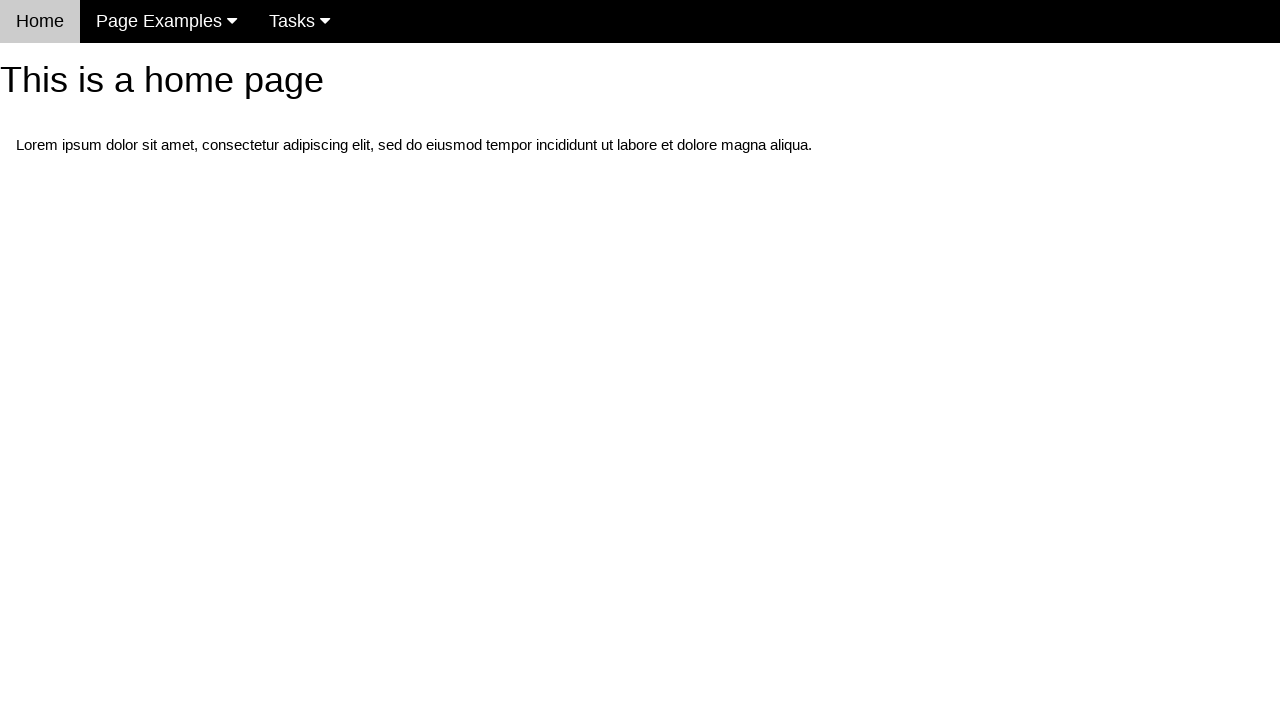

Navigated to home page at https://kristinek.github.io/site
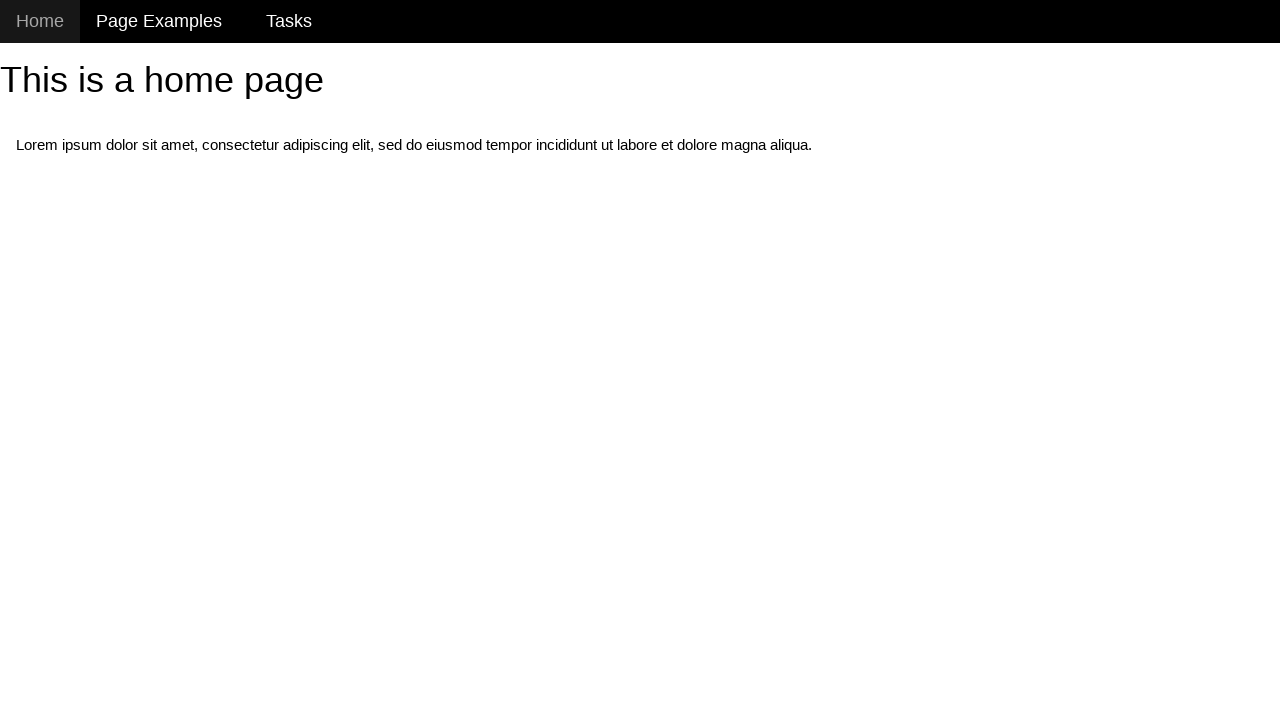

Located h1 header element
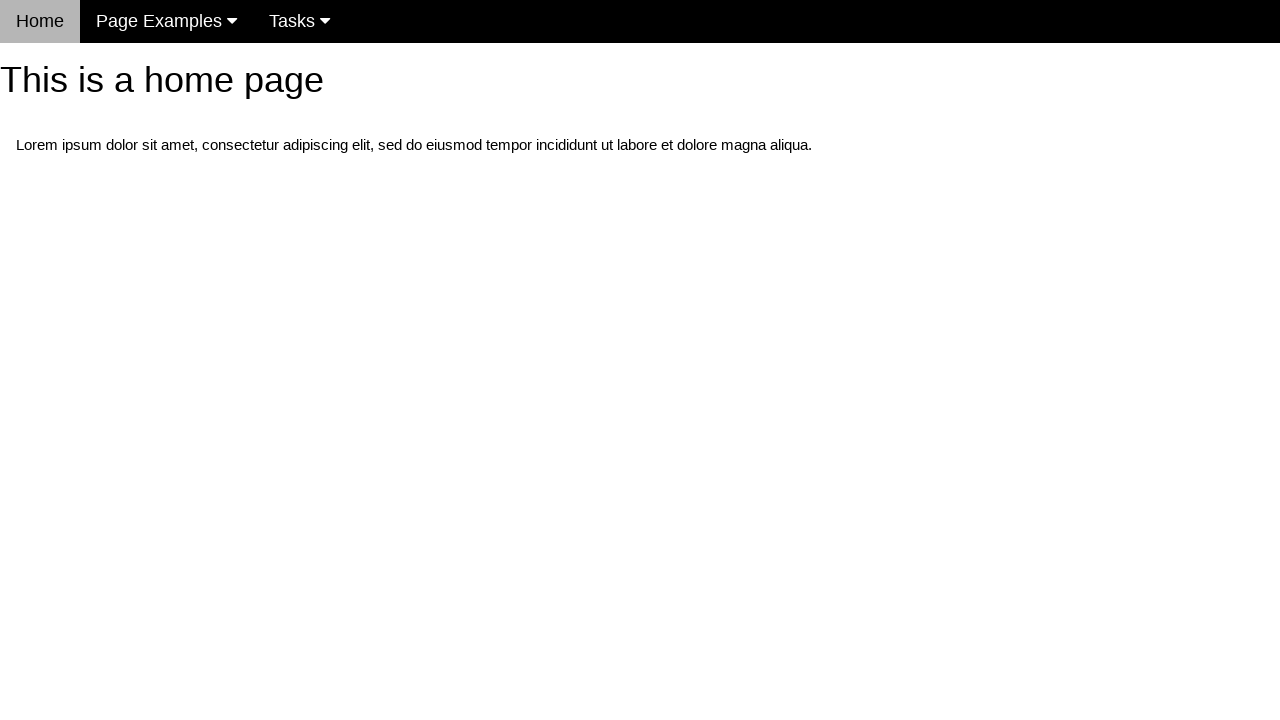

Verified header text is 'This is a home page'
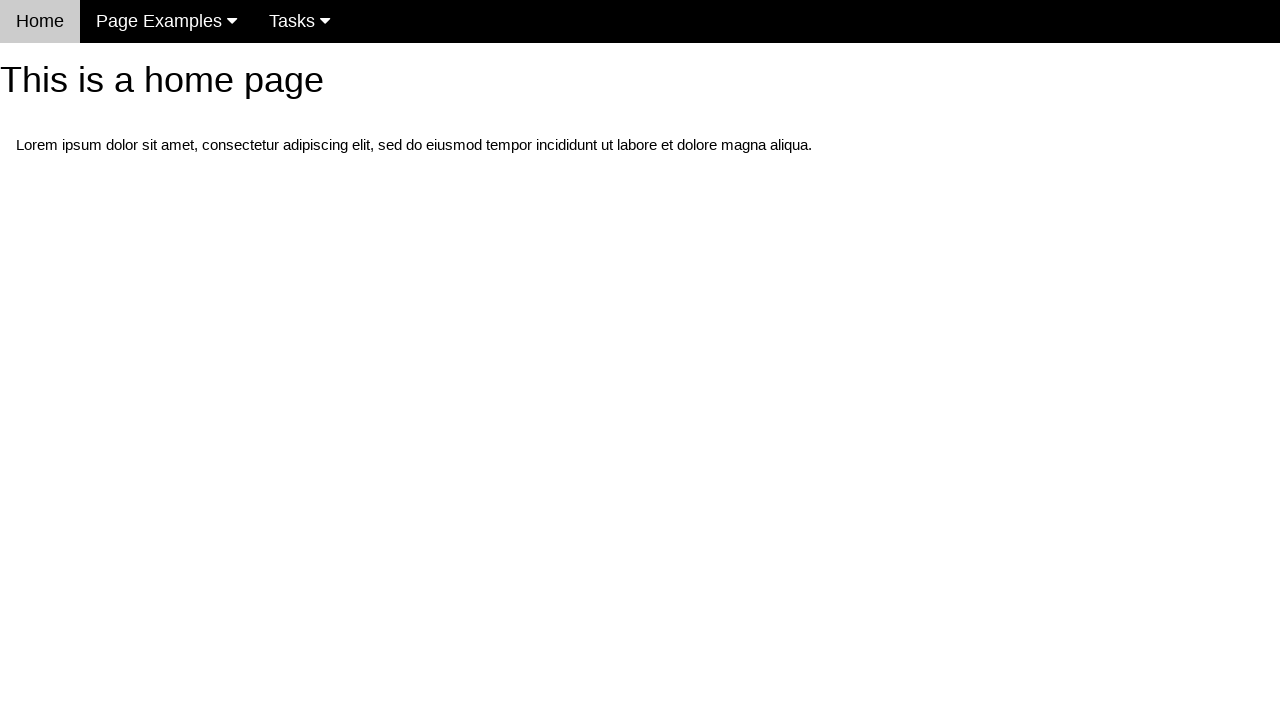

Located first paragraph element
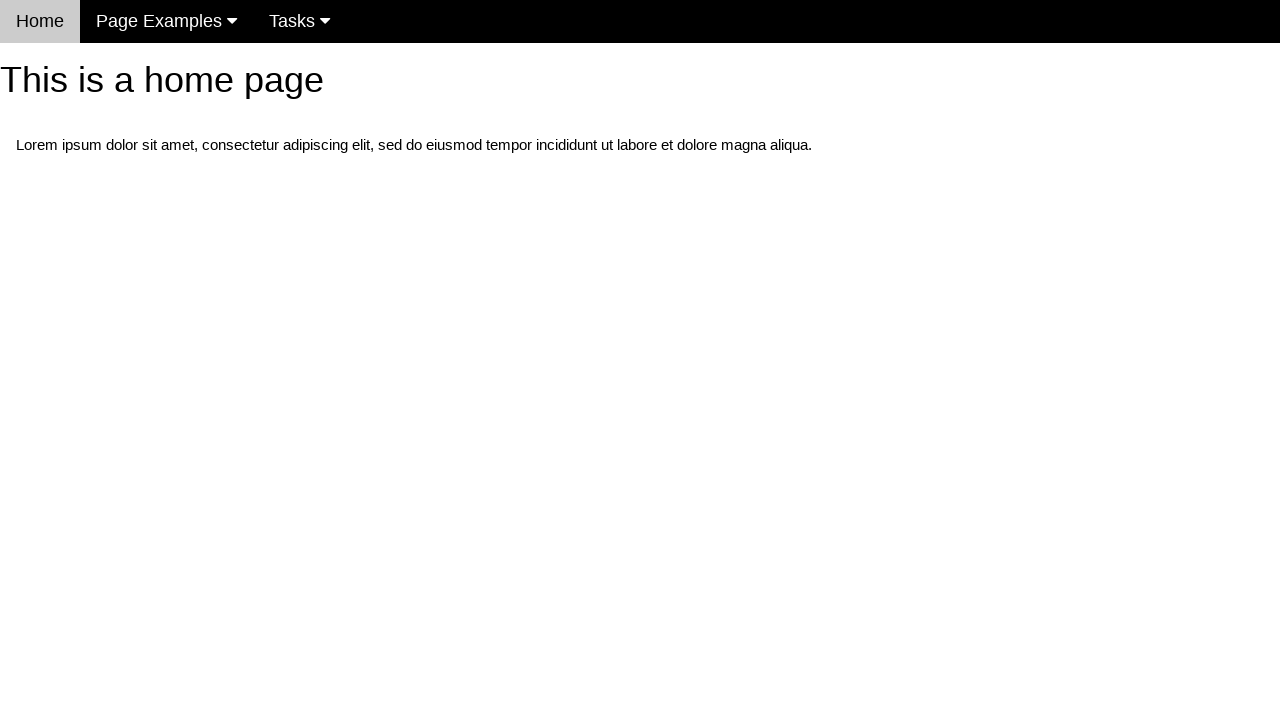

Verified description text contains 'Lorem ipsum dolor sit amet'
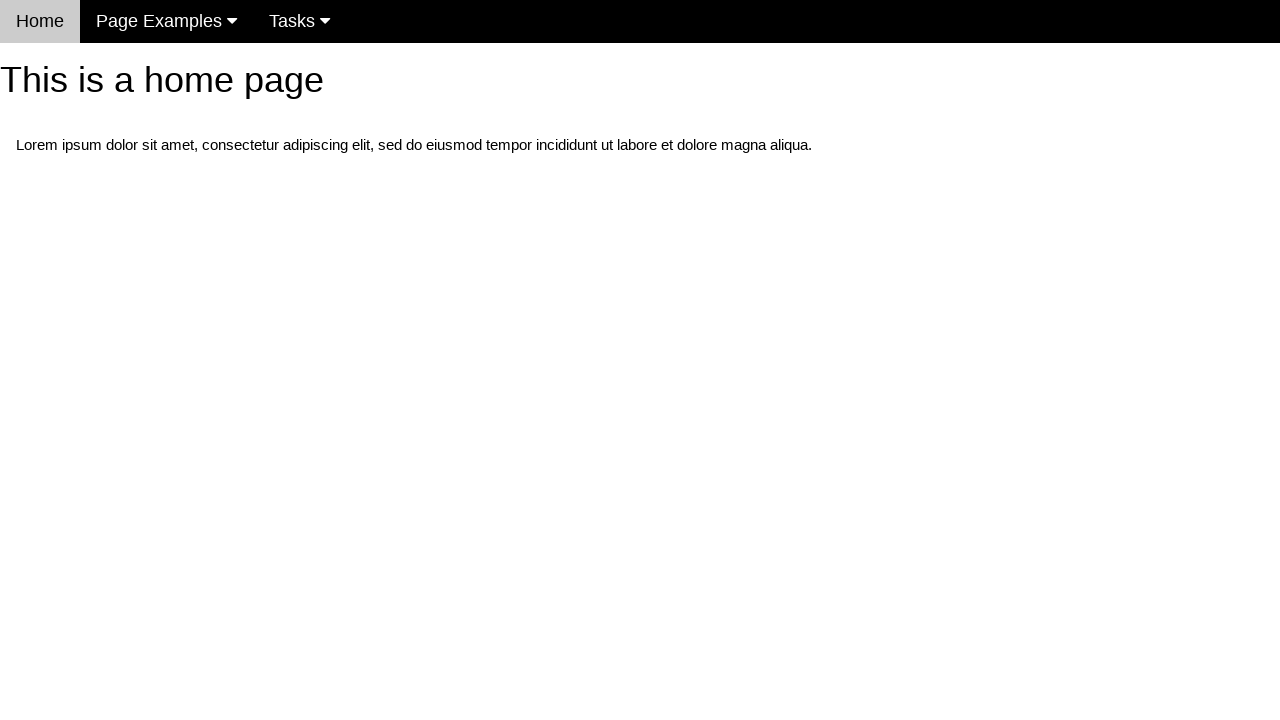

Located navigation menu with class 'w3-navbar'
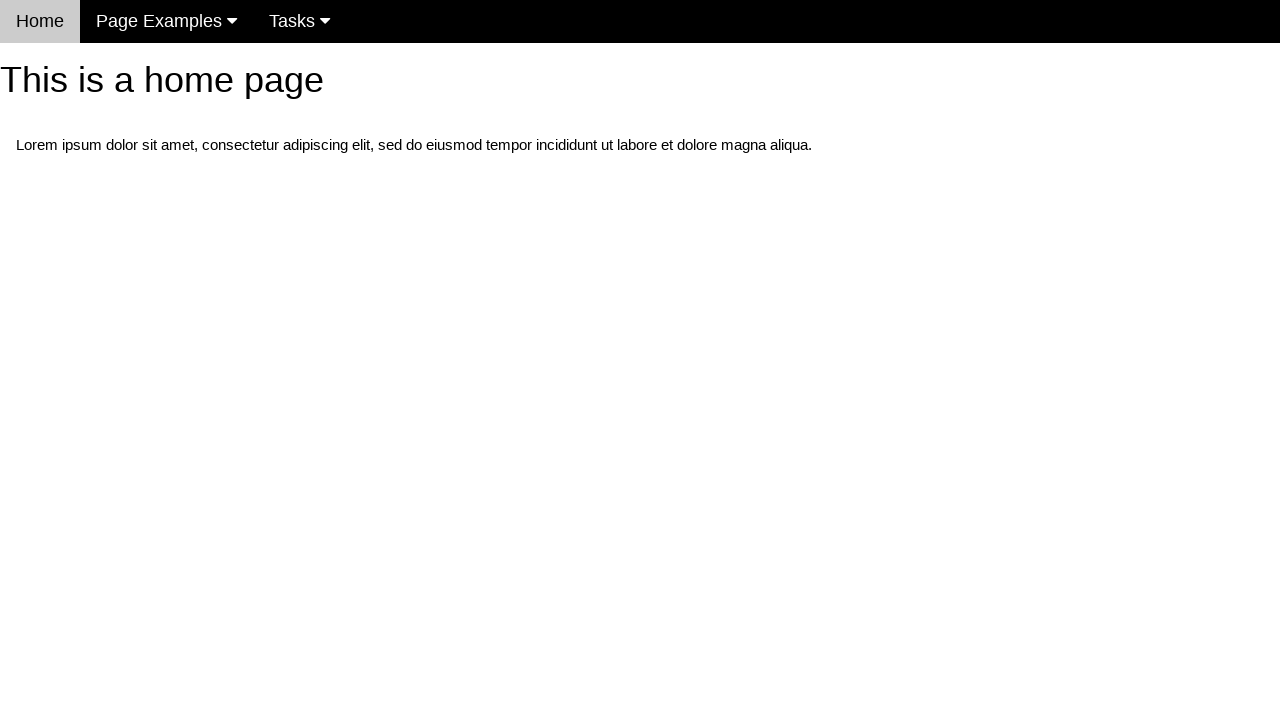

Verified navigation menu is visible
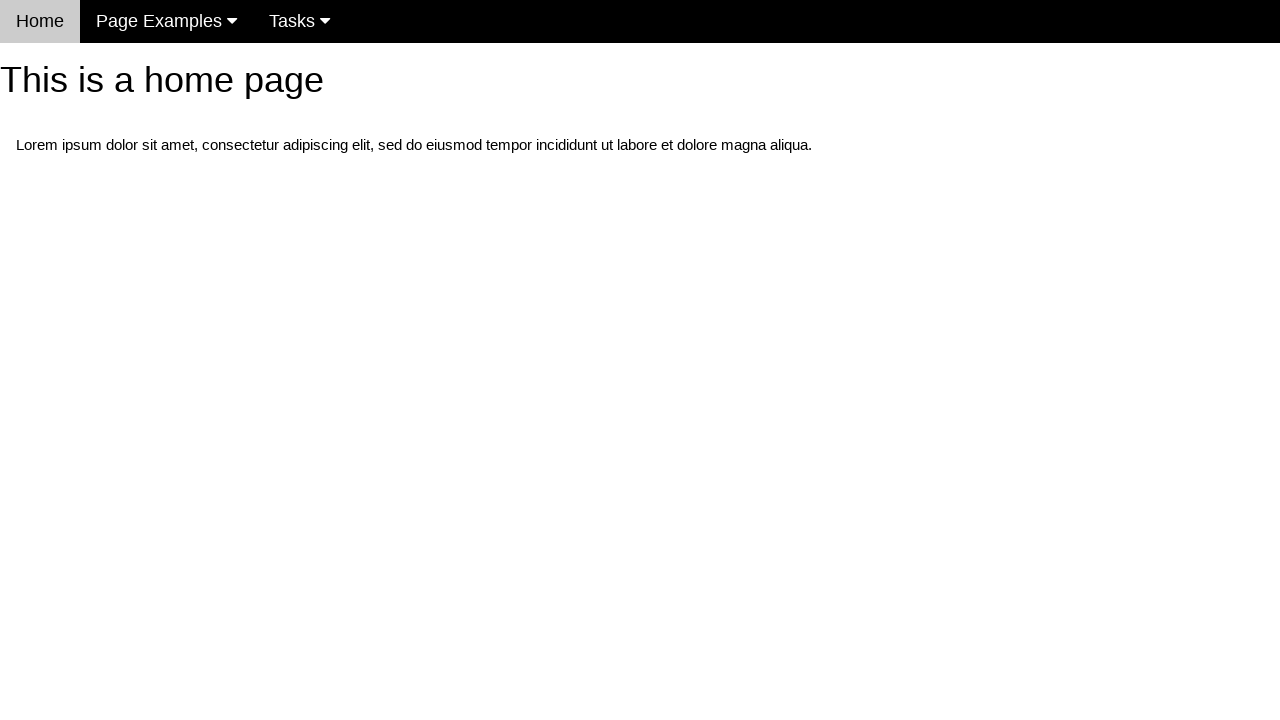

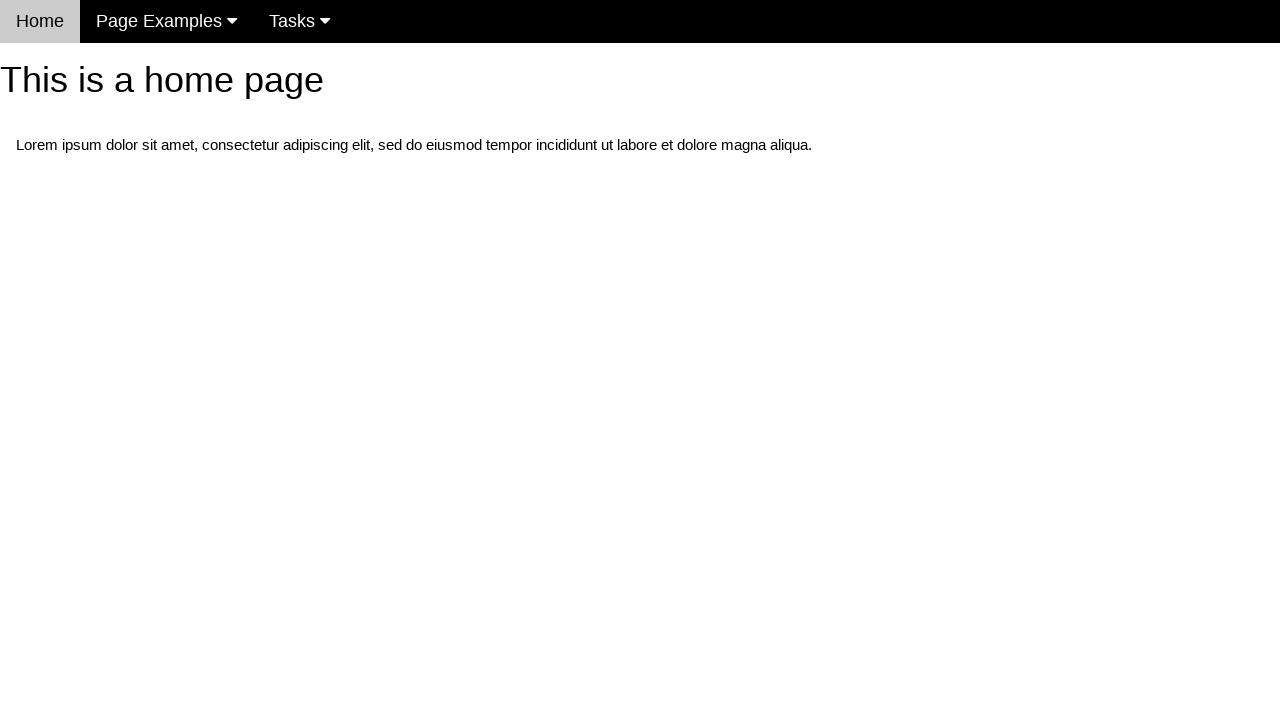